Tests dropdown/combobox selection by clicking on the combobox and selecting "Item 12" from the available options

Starting URL: https://testautomationpractice.blogspot.com/

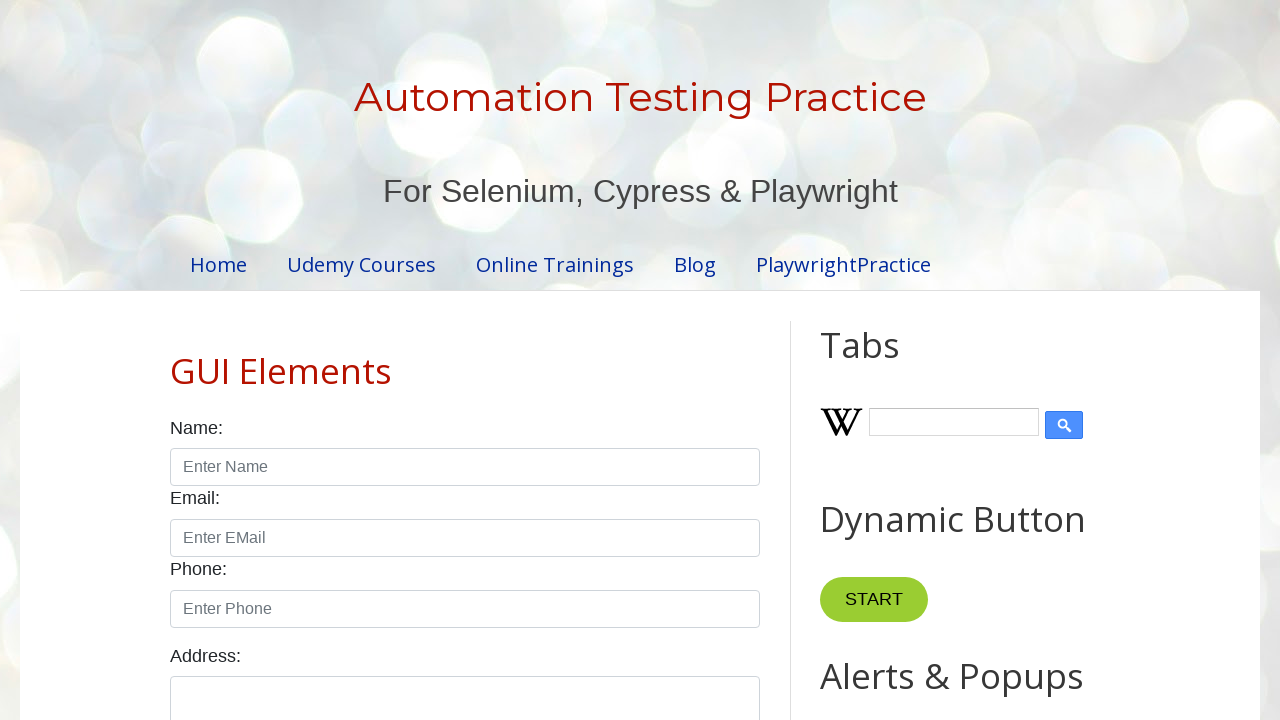

Clicked on combobox to open dropdown options at (920, 360) on input#comboBox
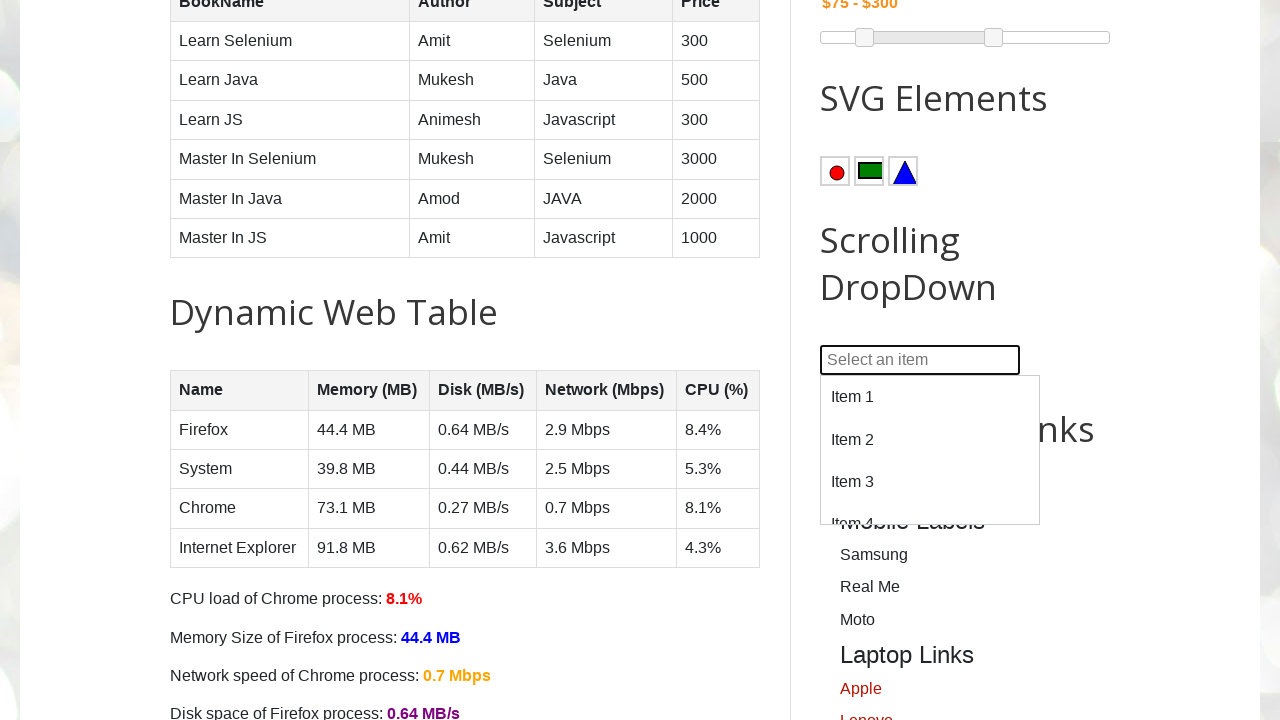

Waited for dropdown options to become visible
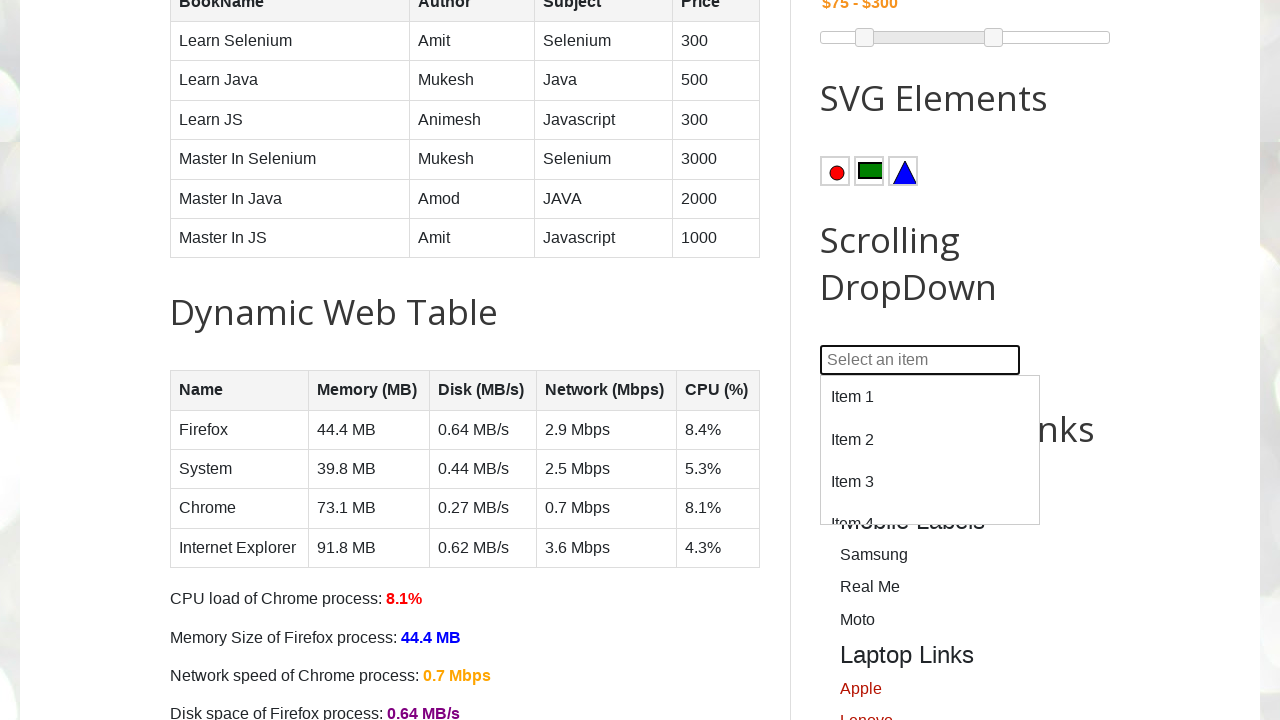

Retrieved all available dropdown options
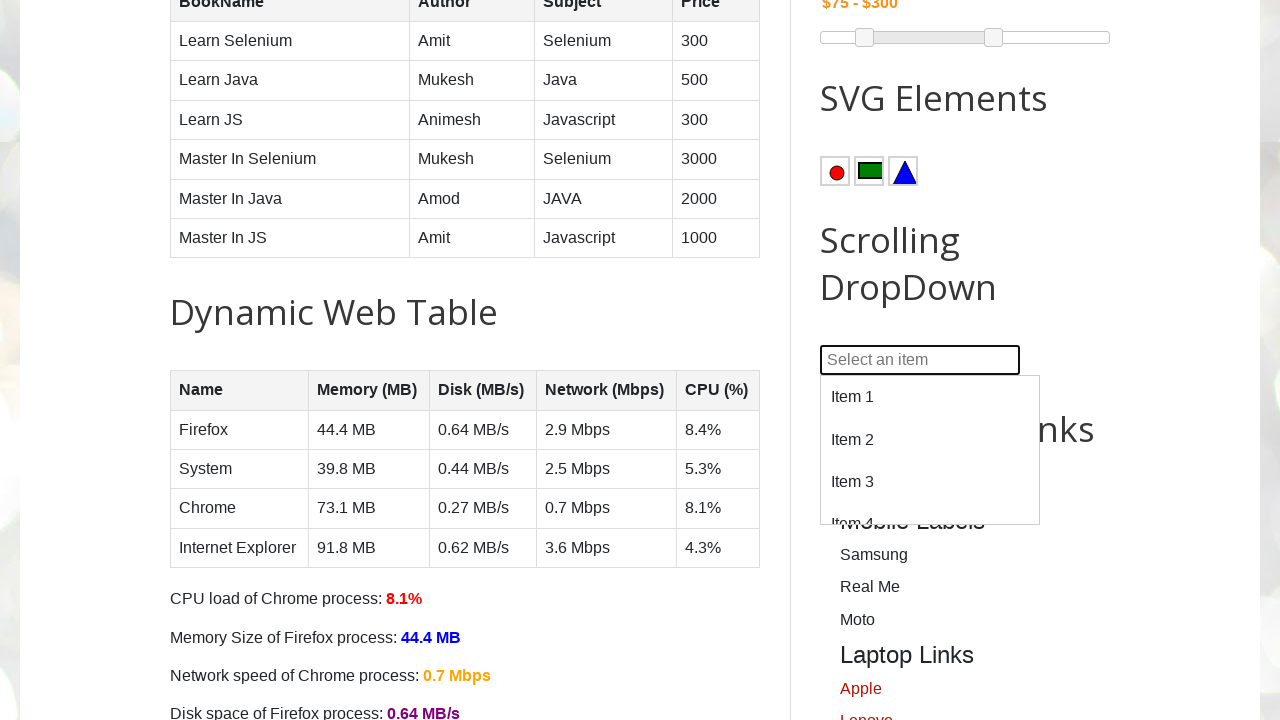

Selected 'Item 12' from the dropdown options
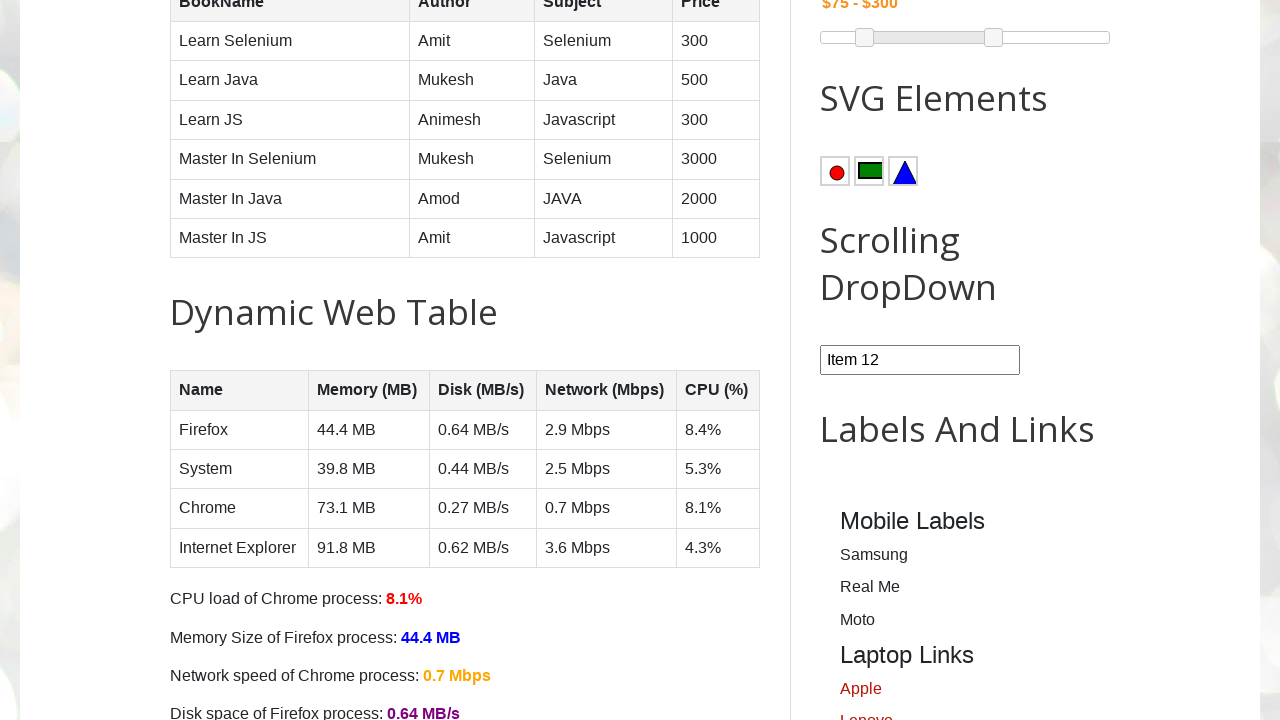

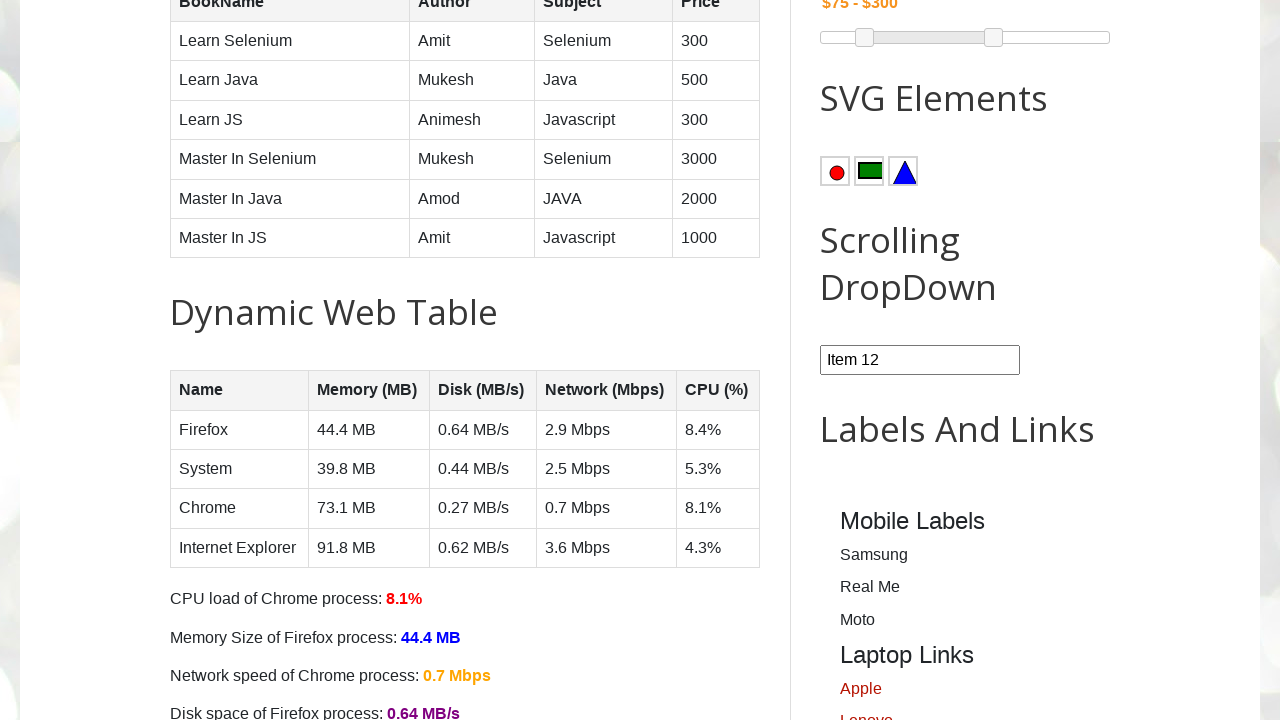